Tests waiting for an element to become clickable before interacting with it, then verifies a success message appears

Starting URL: http://suninjuly.github.io/wait2.html

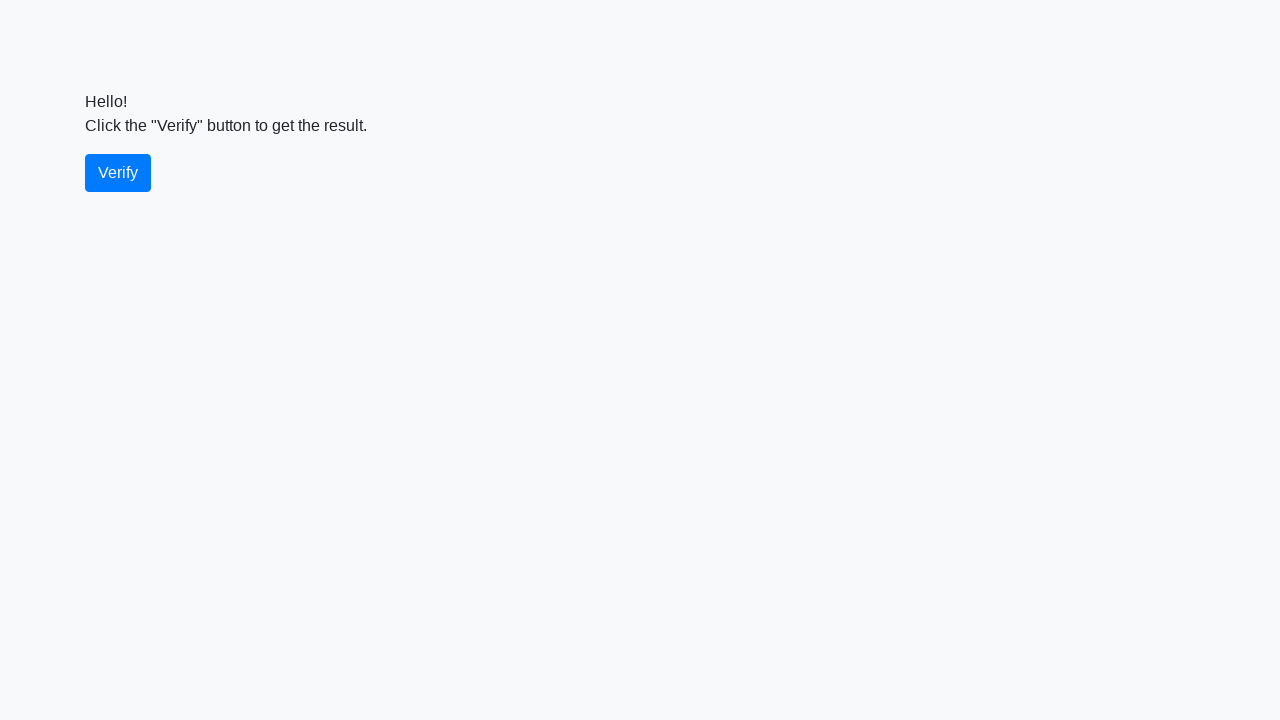

Waited for verify button to become visible
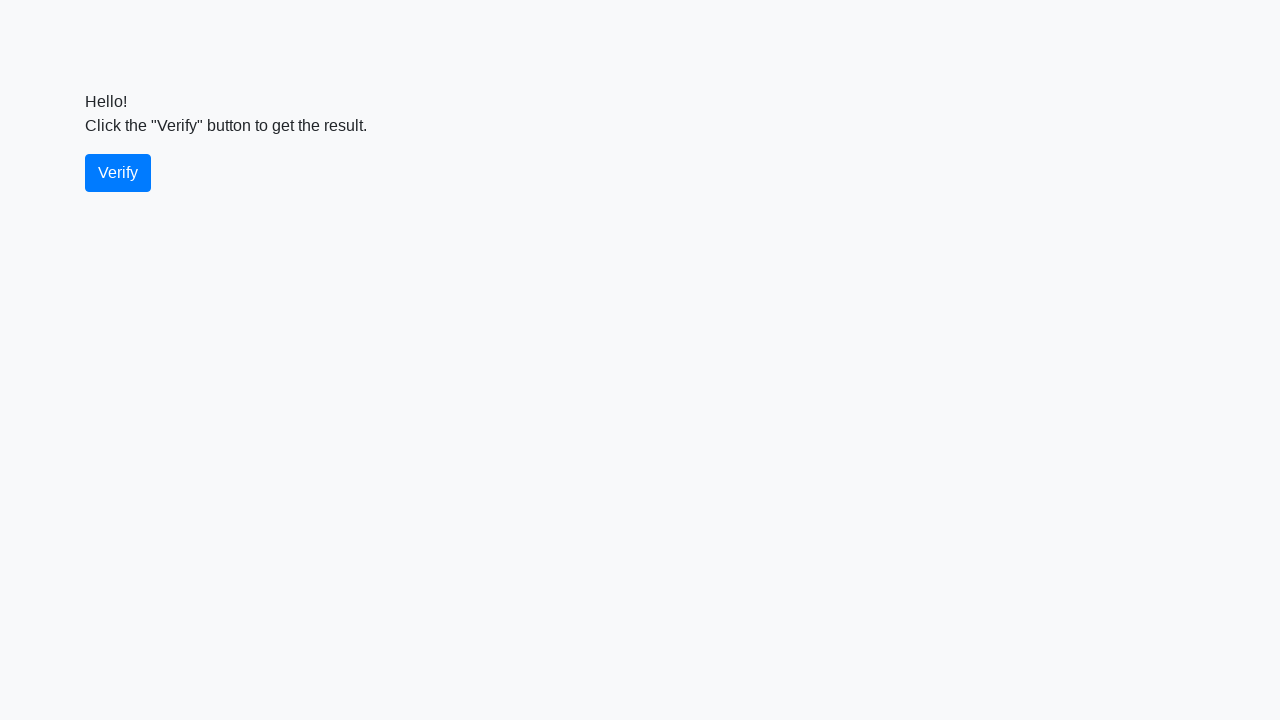

Clicked the verify button at (118, 173) on #verify
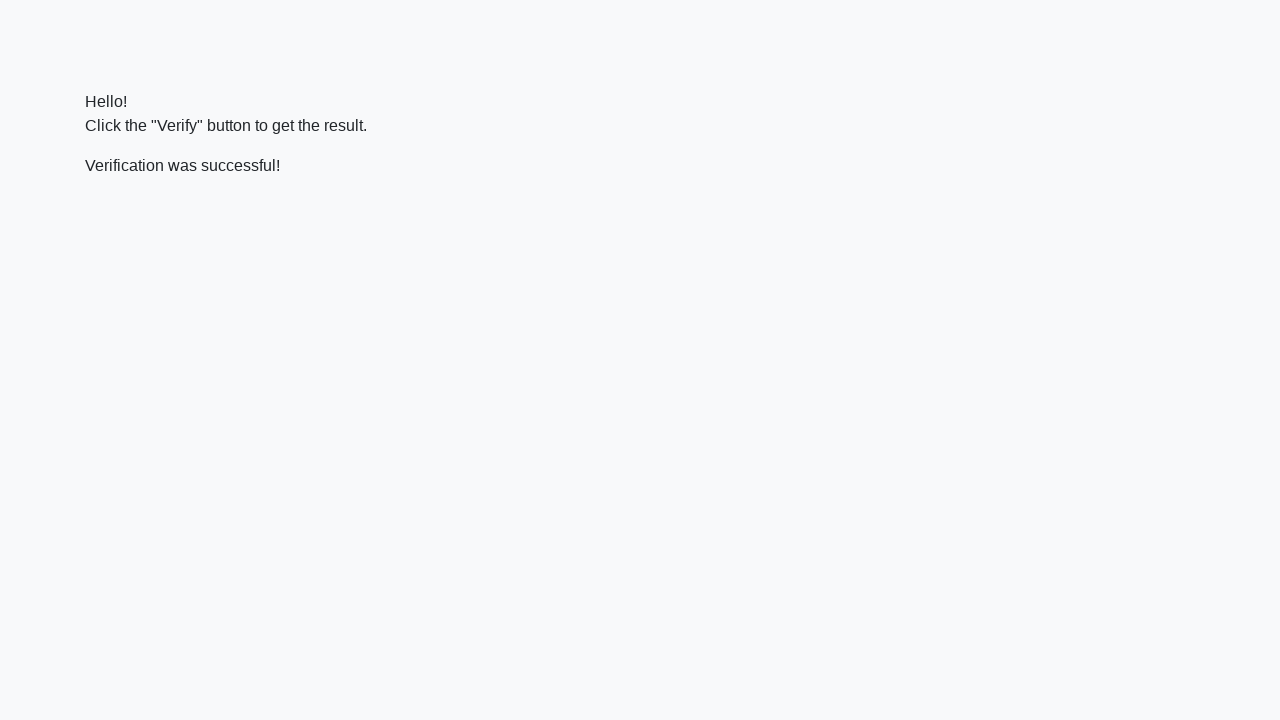

Waited for success message element to appear
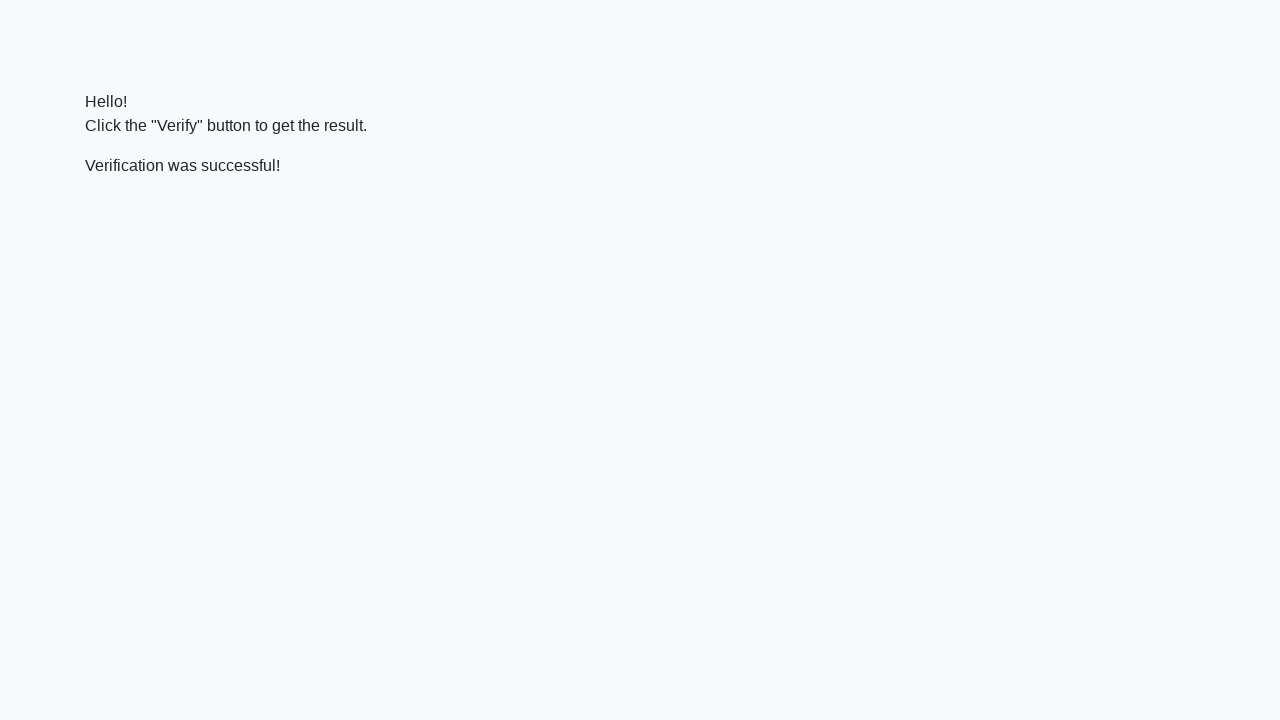

Retrieved text content from success message
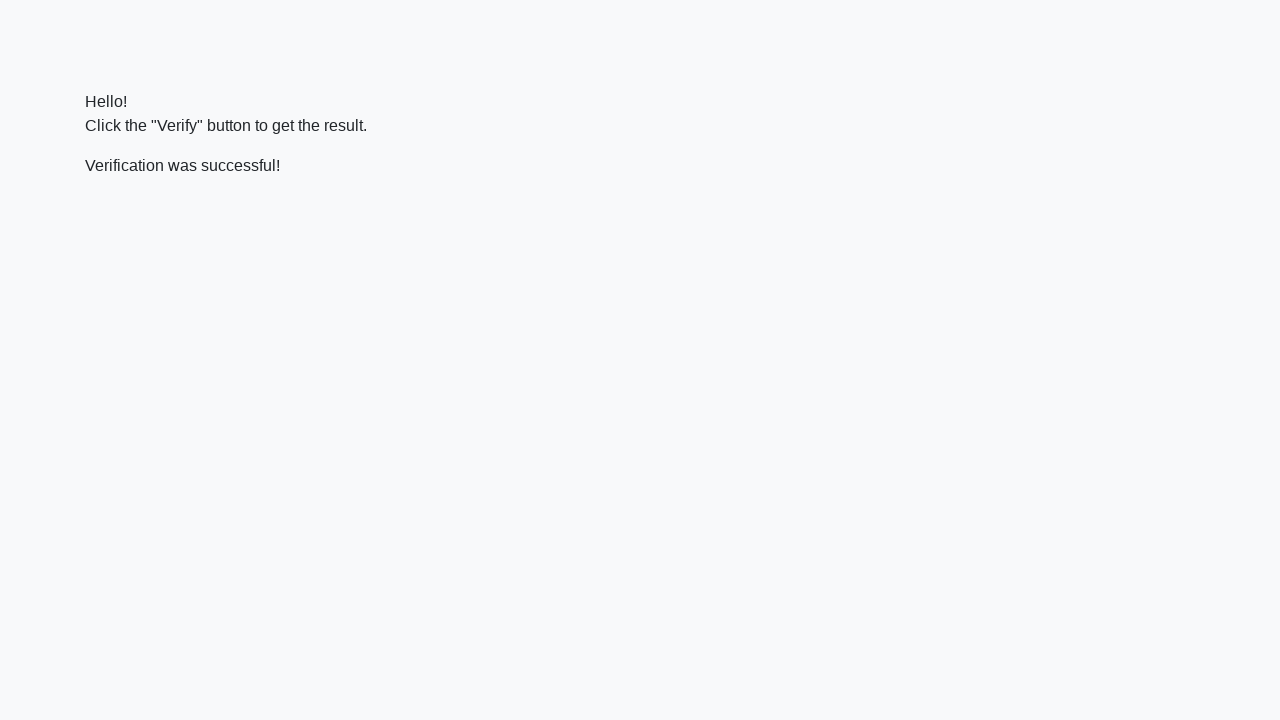

Verified success message contains 'successful'
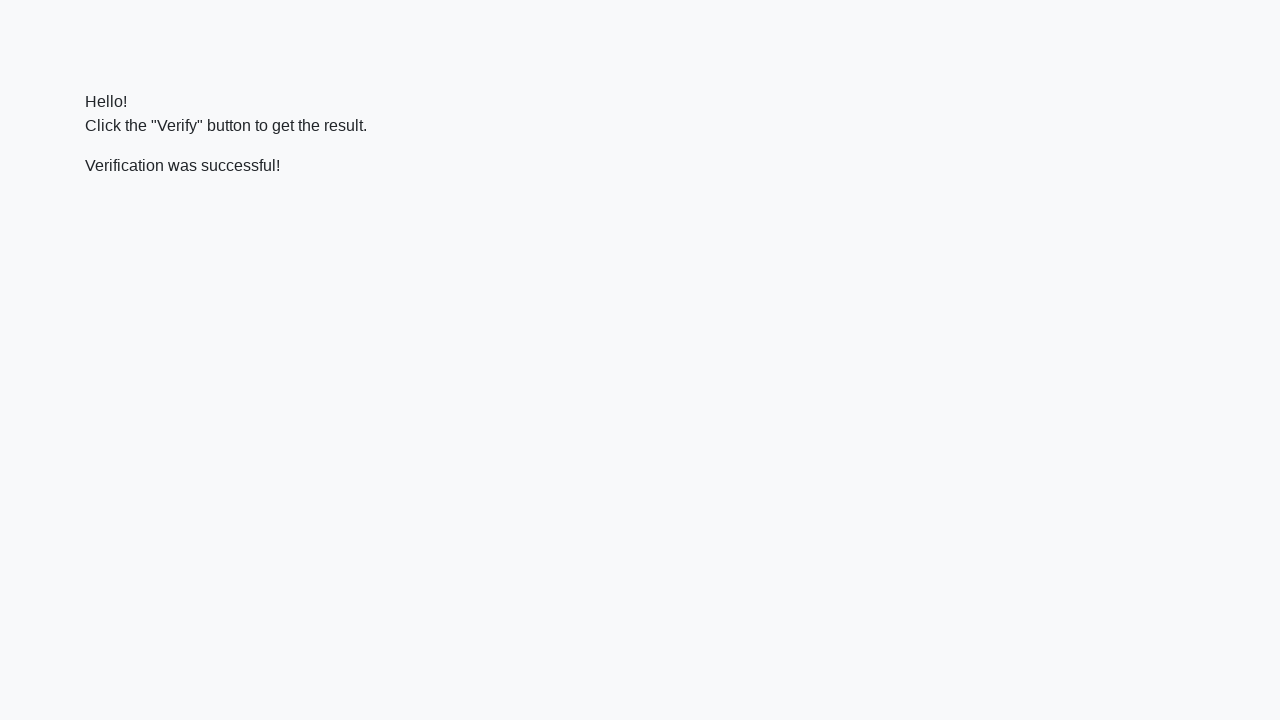

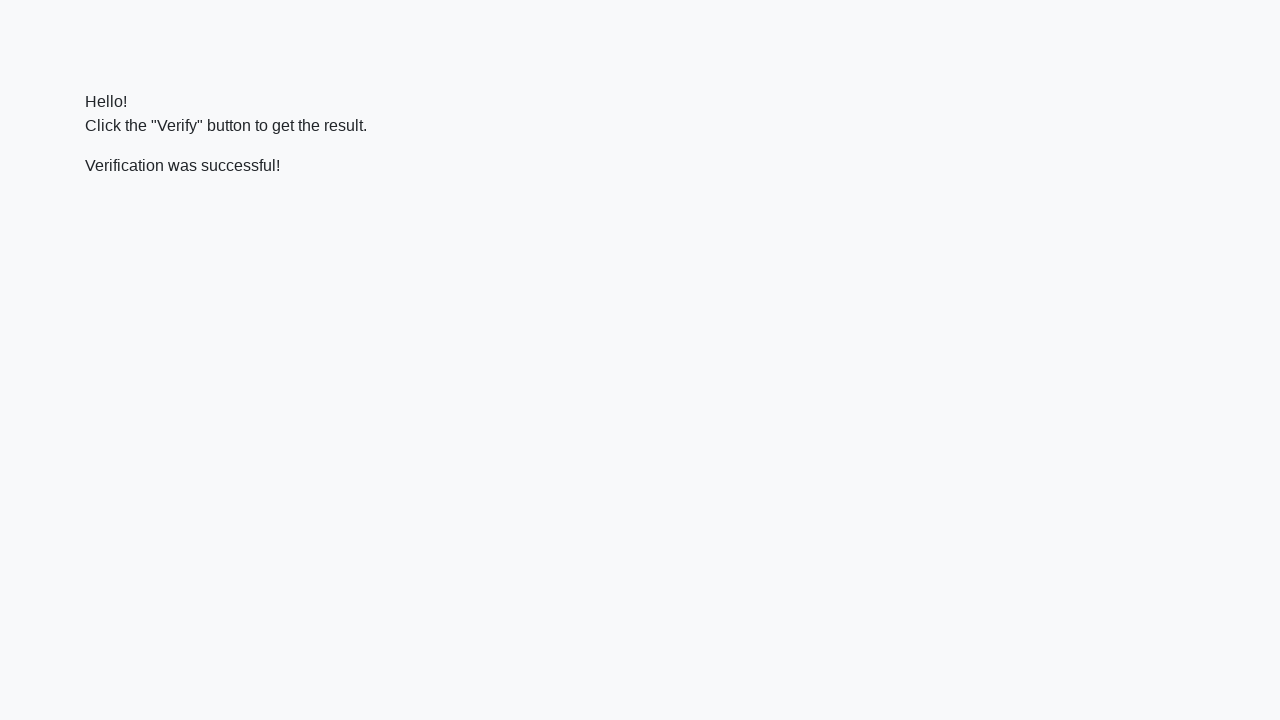